Navigates to a demo registration page, then clicks on the WebTable link, followed by clicking on the Practice Site link to test navigation between different sections of the demo site.

Starting URL: https://demo.automationtesting.in/Register.html

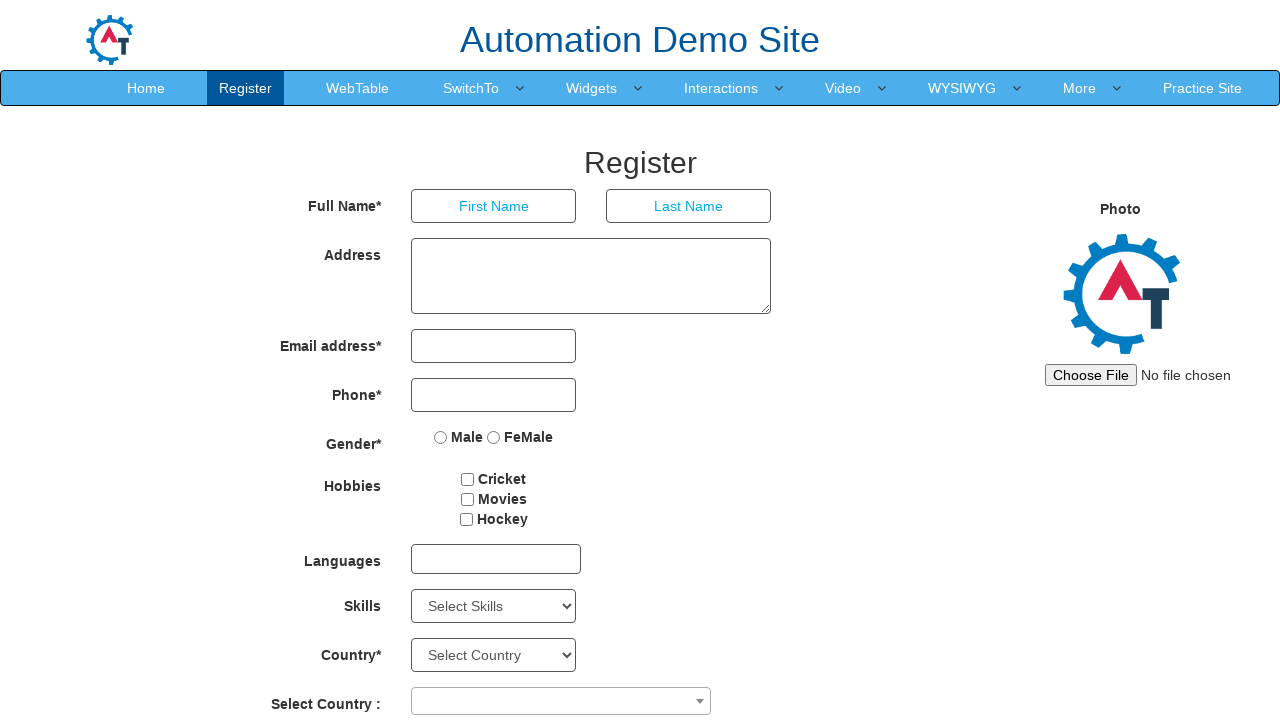

Registration page loaded (domcontentloaded)
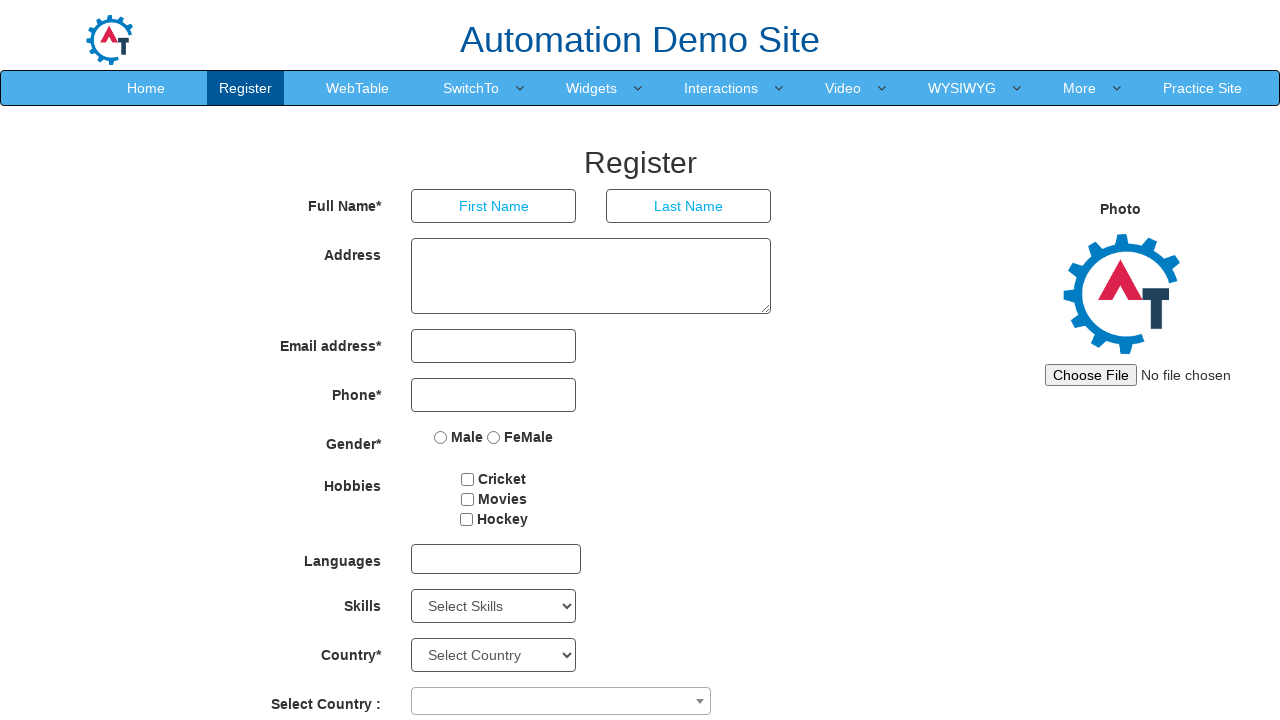

Clicked on WebTable link at (358, 88) on xpath=//*[text()='WebTable']
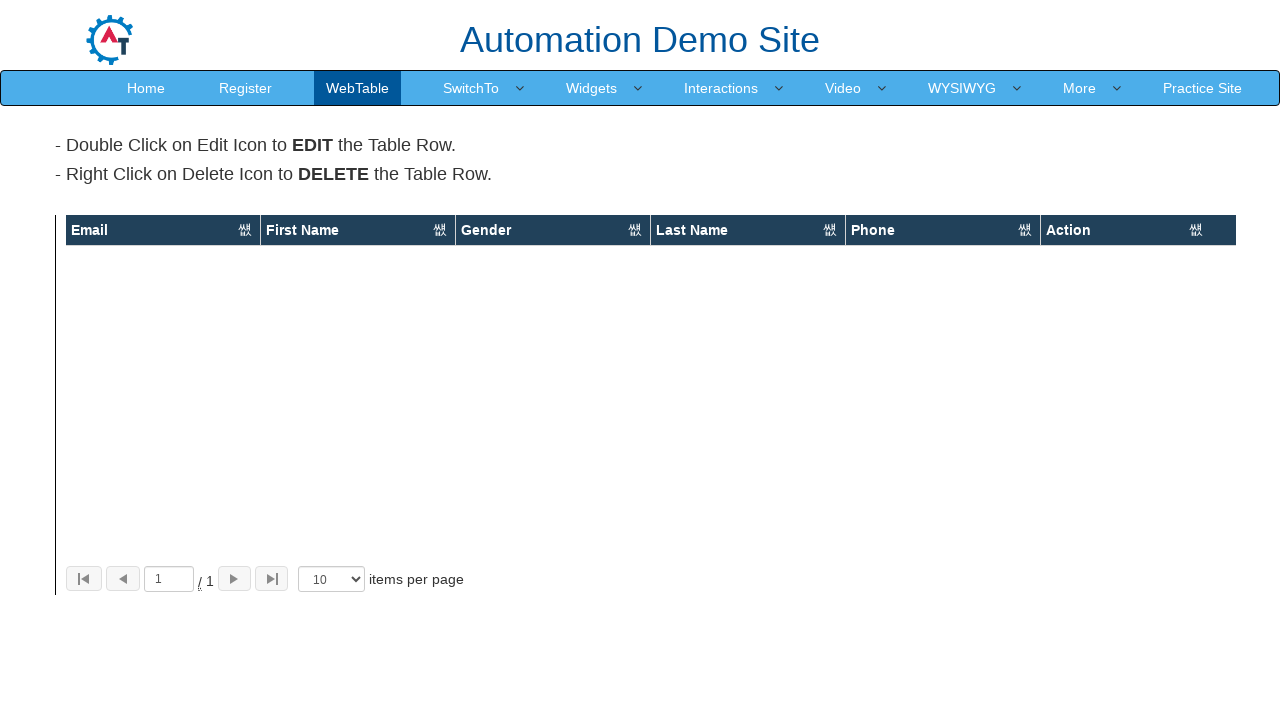

Waited 2 seconds for navigation
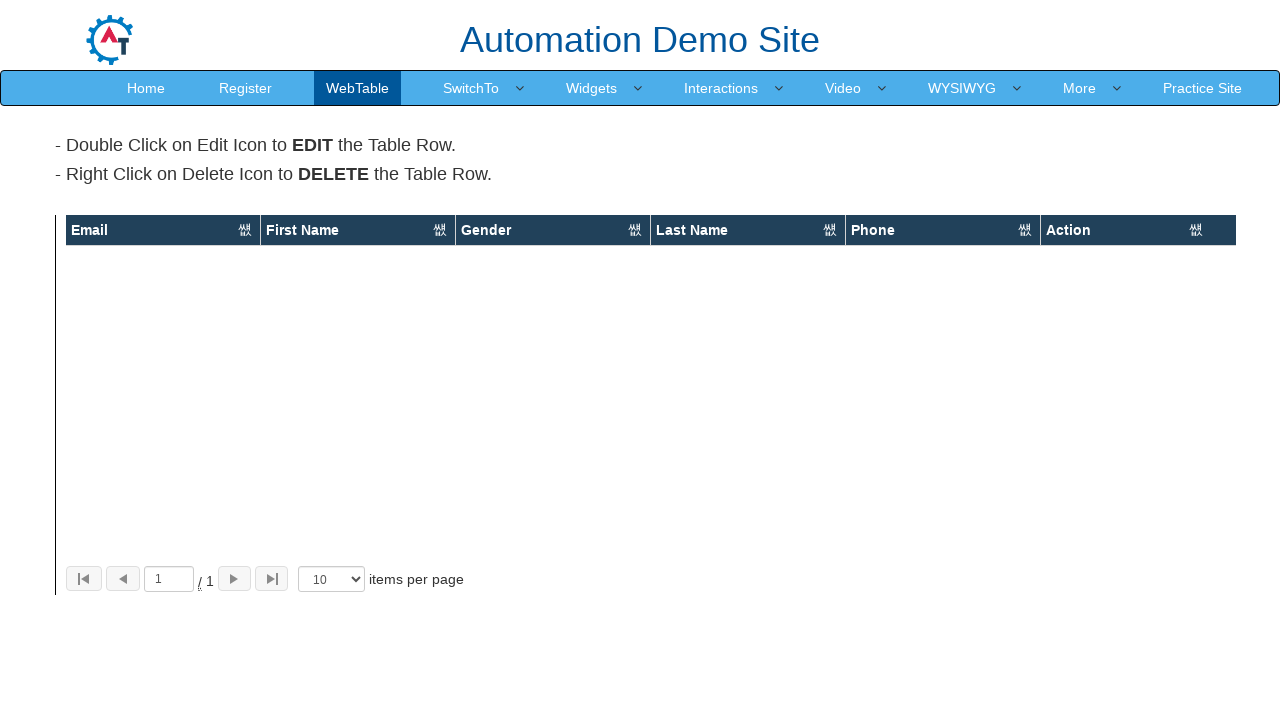

Clicked on Practice Site link at (1202, 88) on xpath=//*[text()='Practice Site']
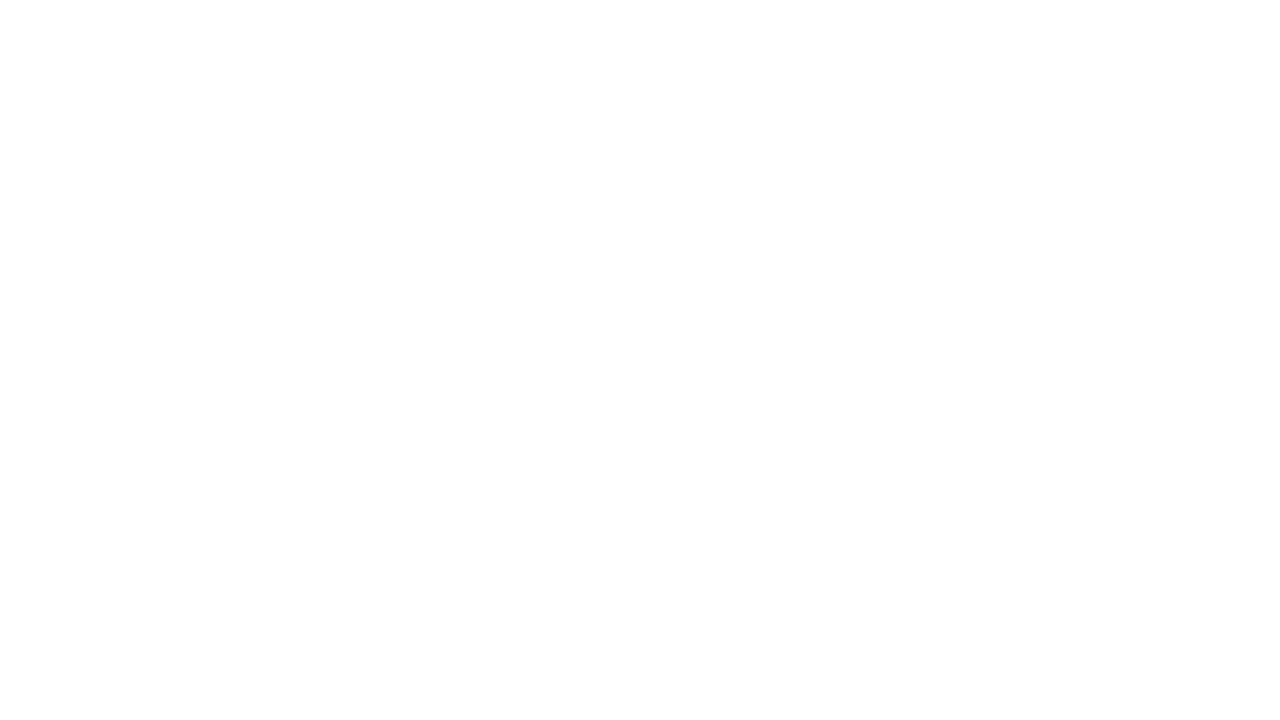

Practice Site page loaded (domcontentloaded)
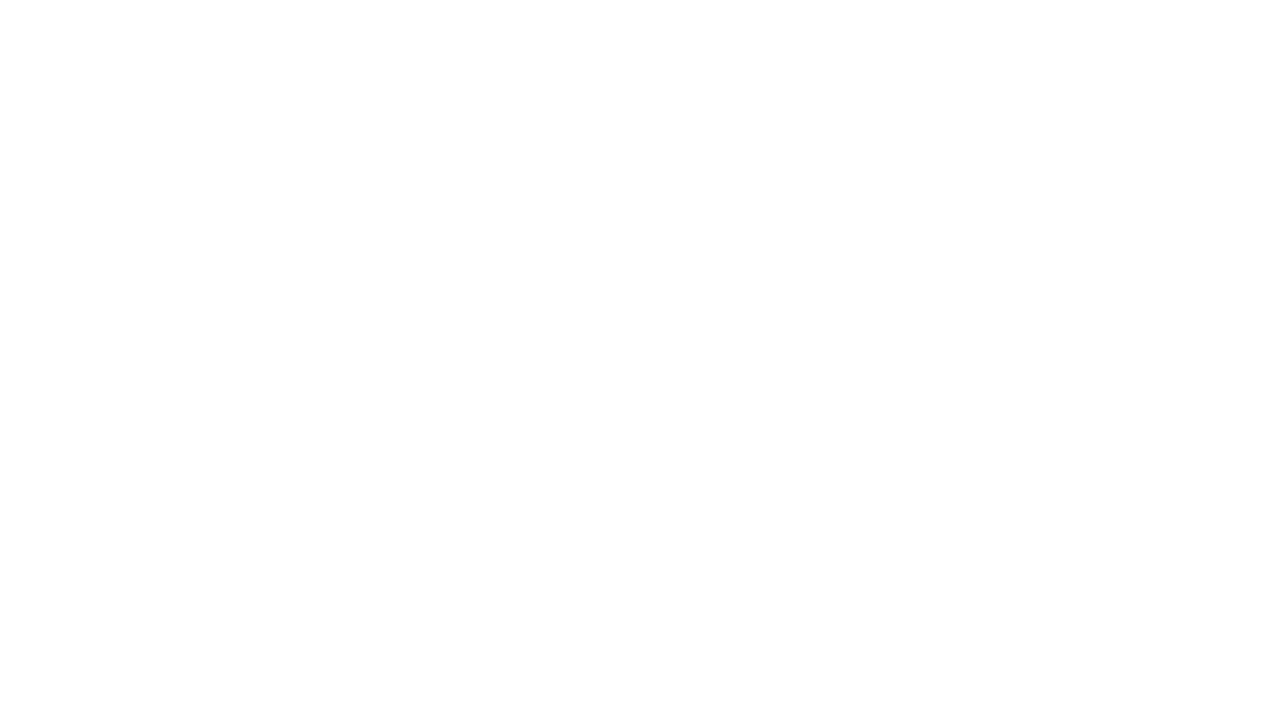

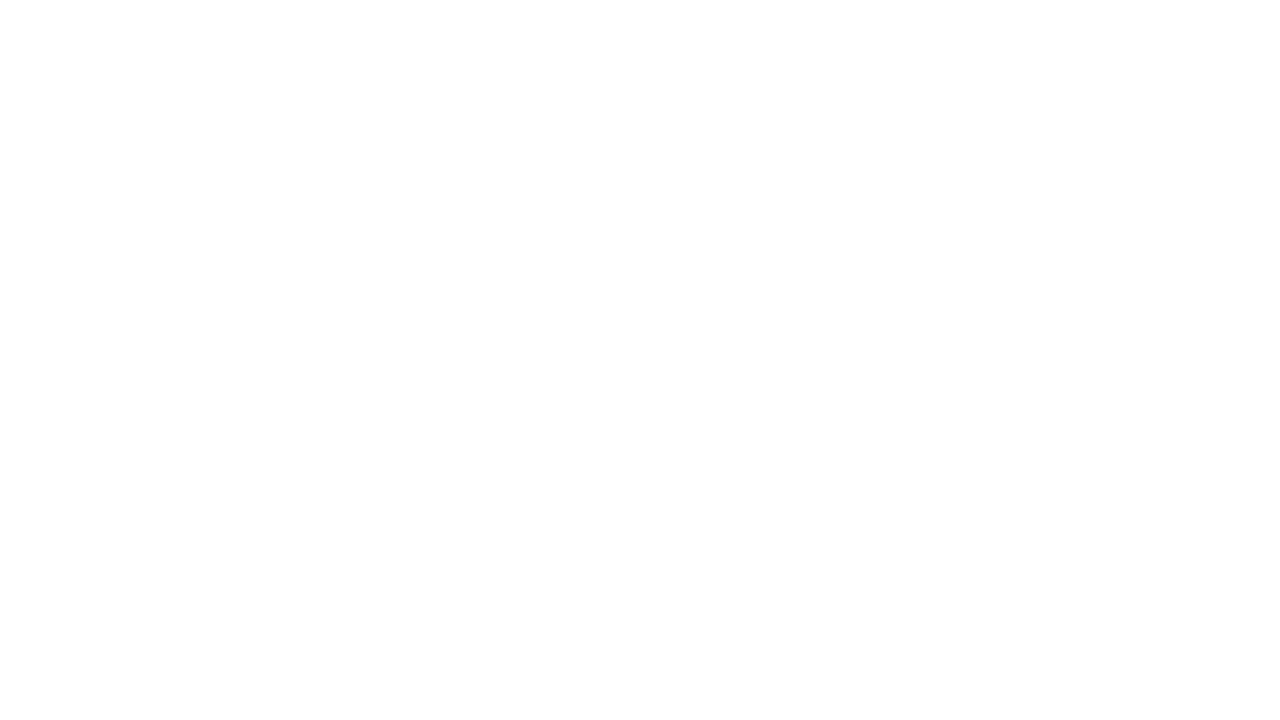